Tests unsuccessful registration by attempting to submit the form without filling required fields and verifying that validation prevents submission.

Starting URL: https://demoqa.com/automation-practice-form

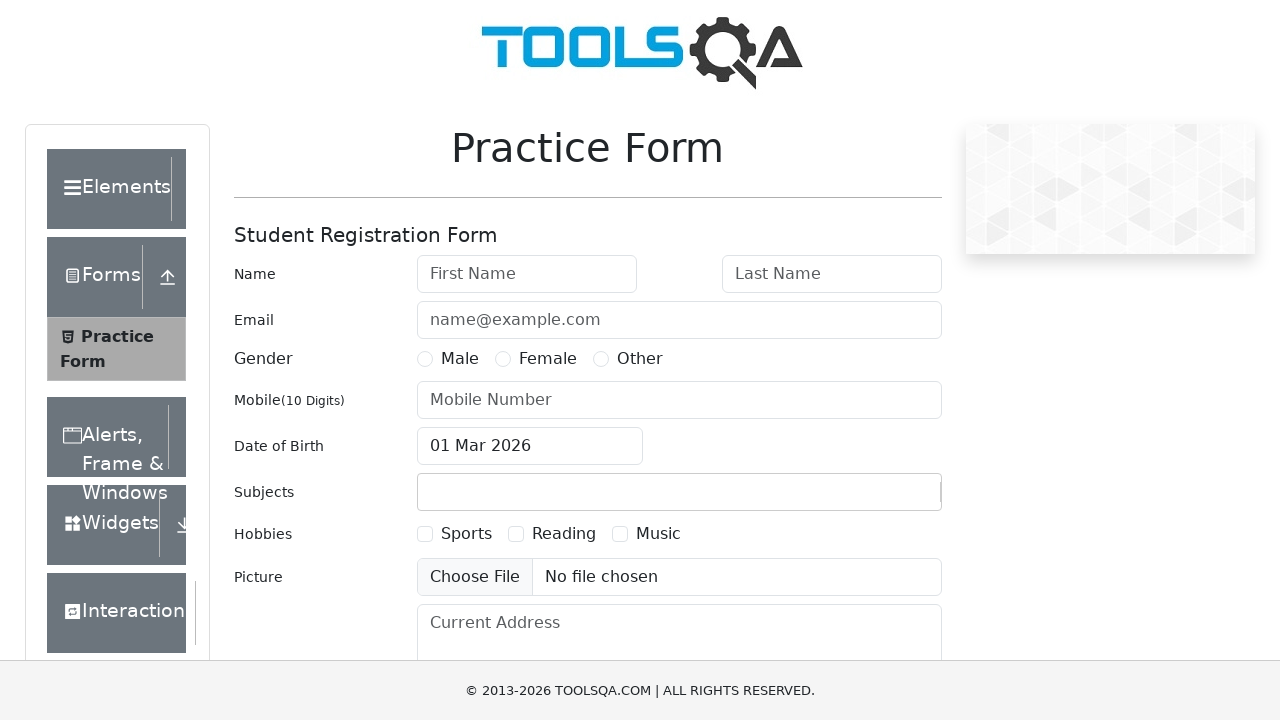

Clicked submit button on empty registration form at (885, 499) on #submit
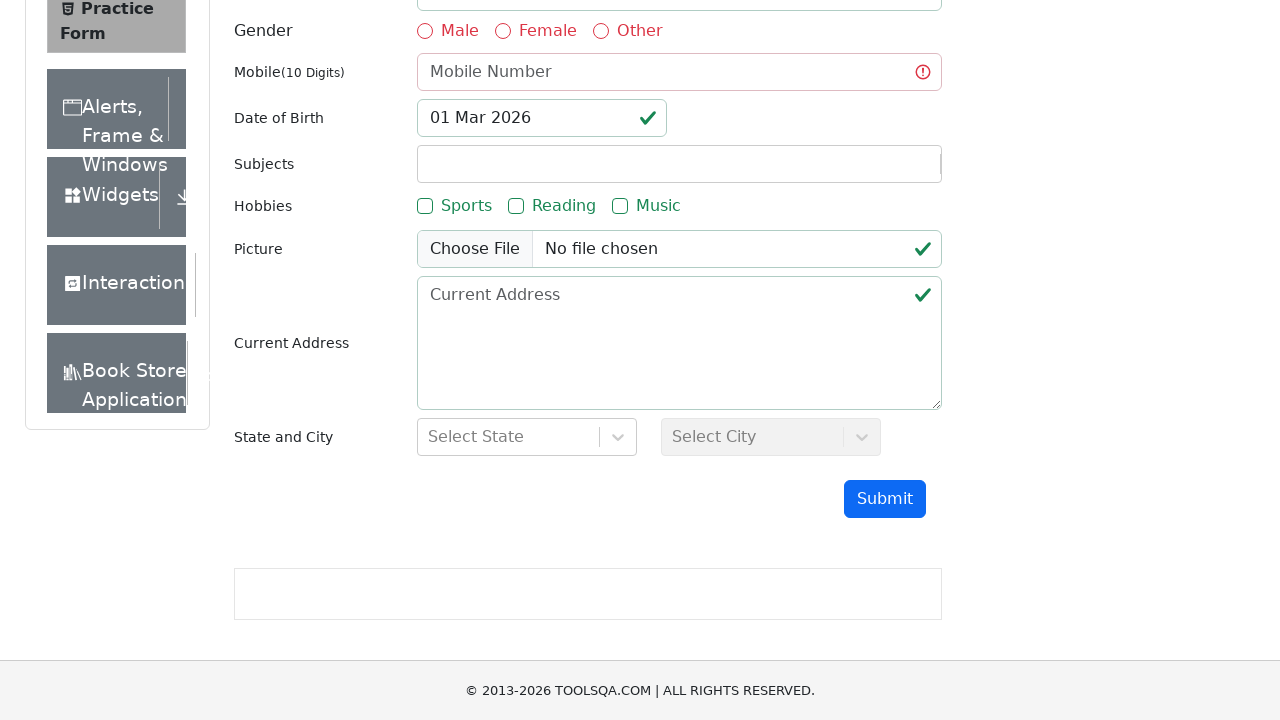

Verified that first name field shows validation error
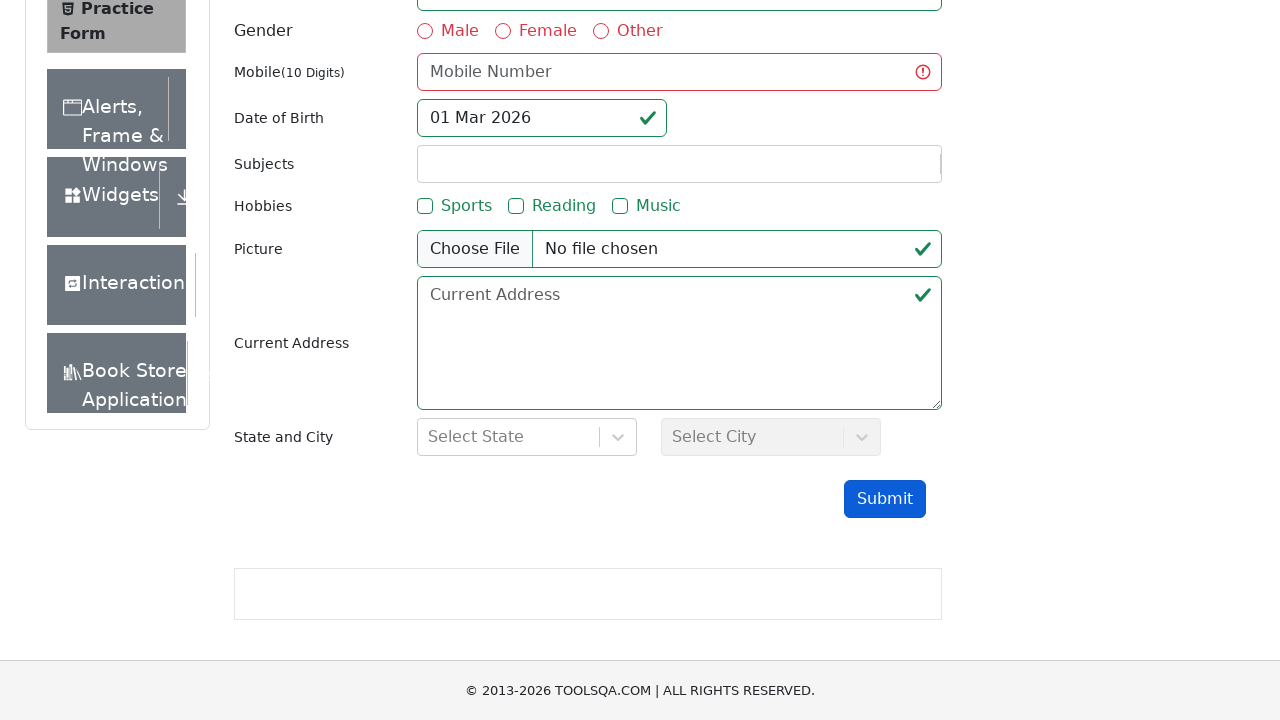

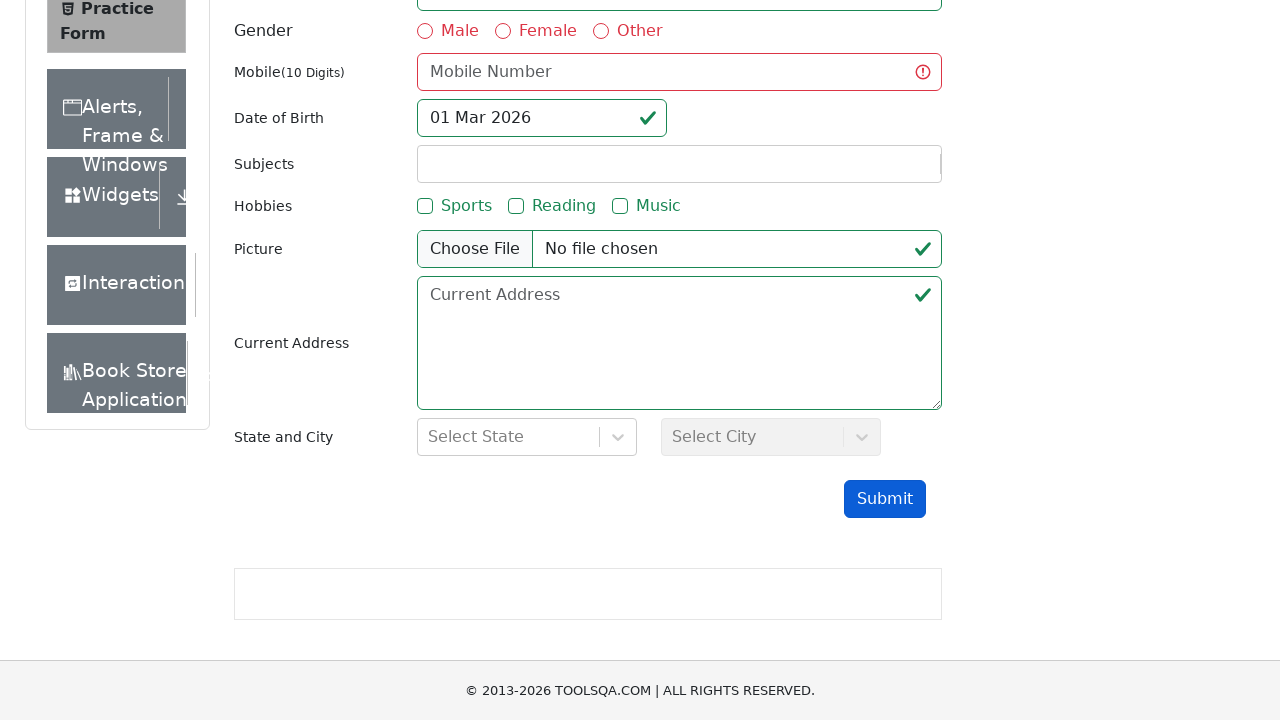